Tests the search functionality on a grocery shopping practice website by typing a search query, verifying the number of products displayed, and adding a product to cart

Starting URL: https://rahulshettyacademy.com/seleniumPractise/#

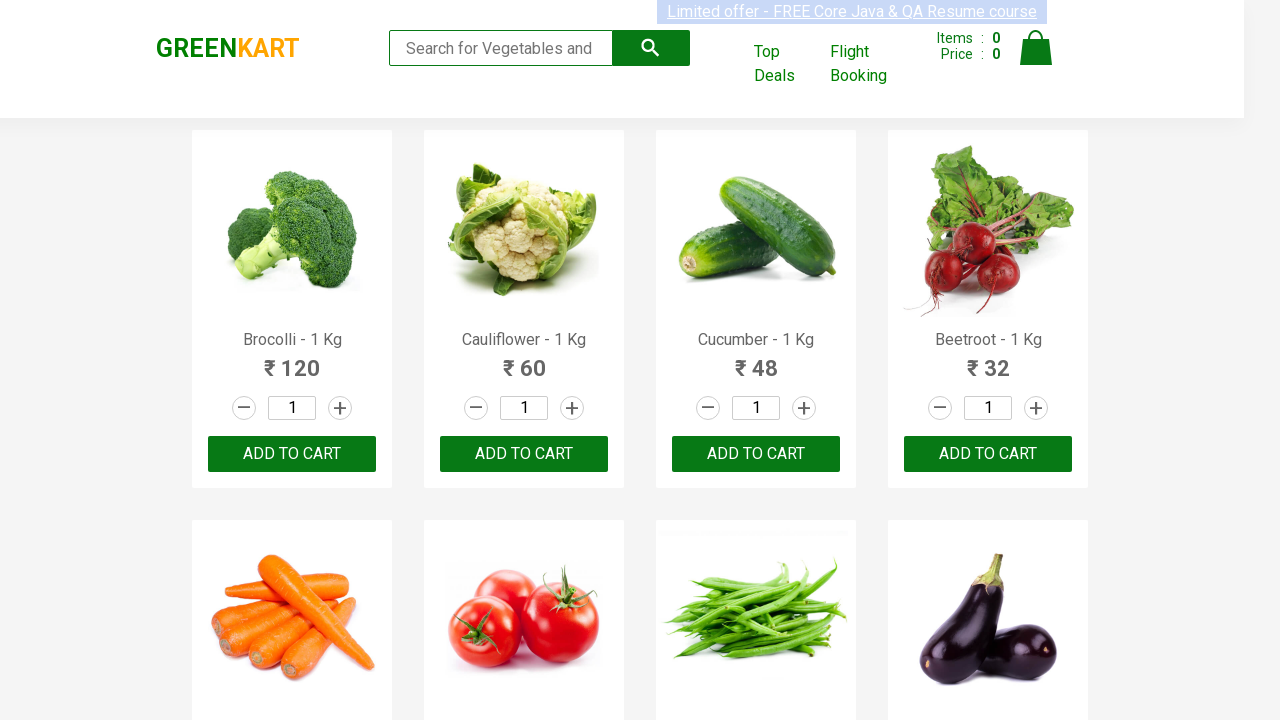

Filled search box with 'ca' on .search-keyword
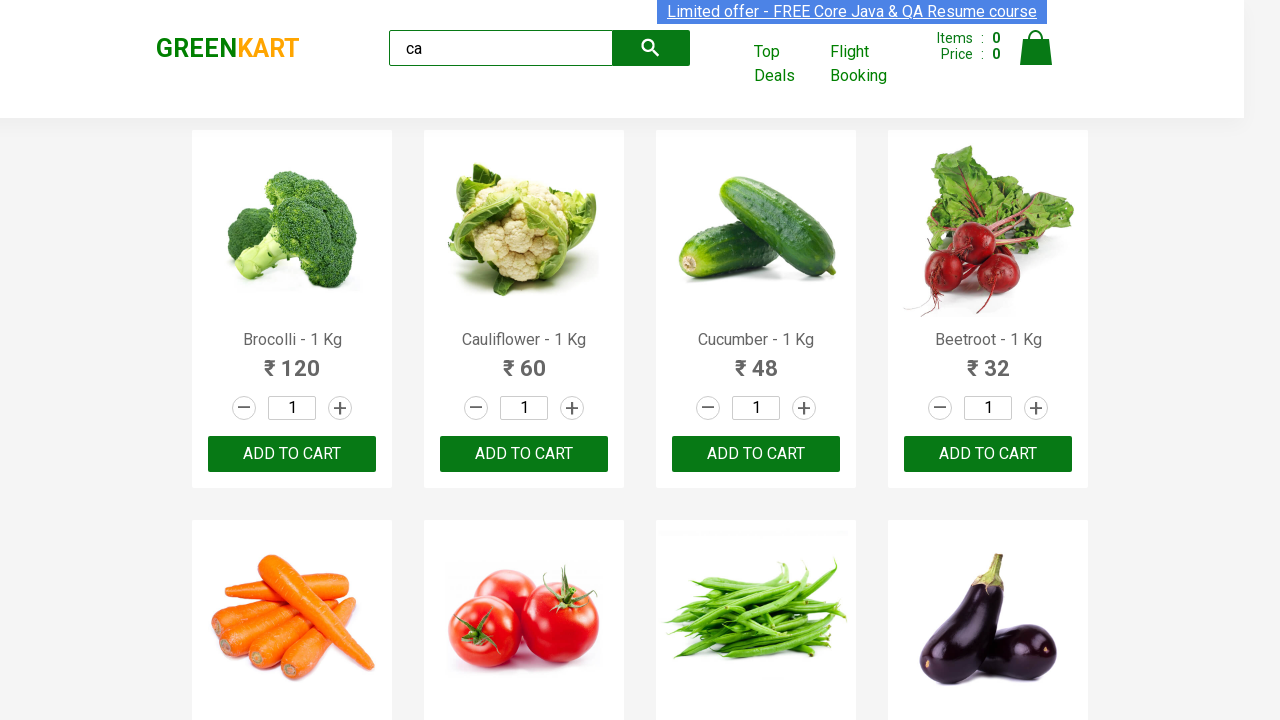

Waited 2 seconds for search results to load
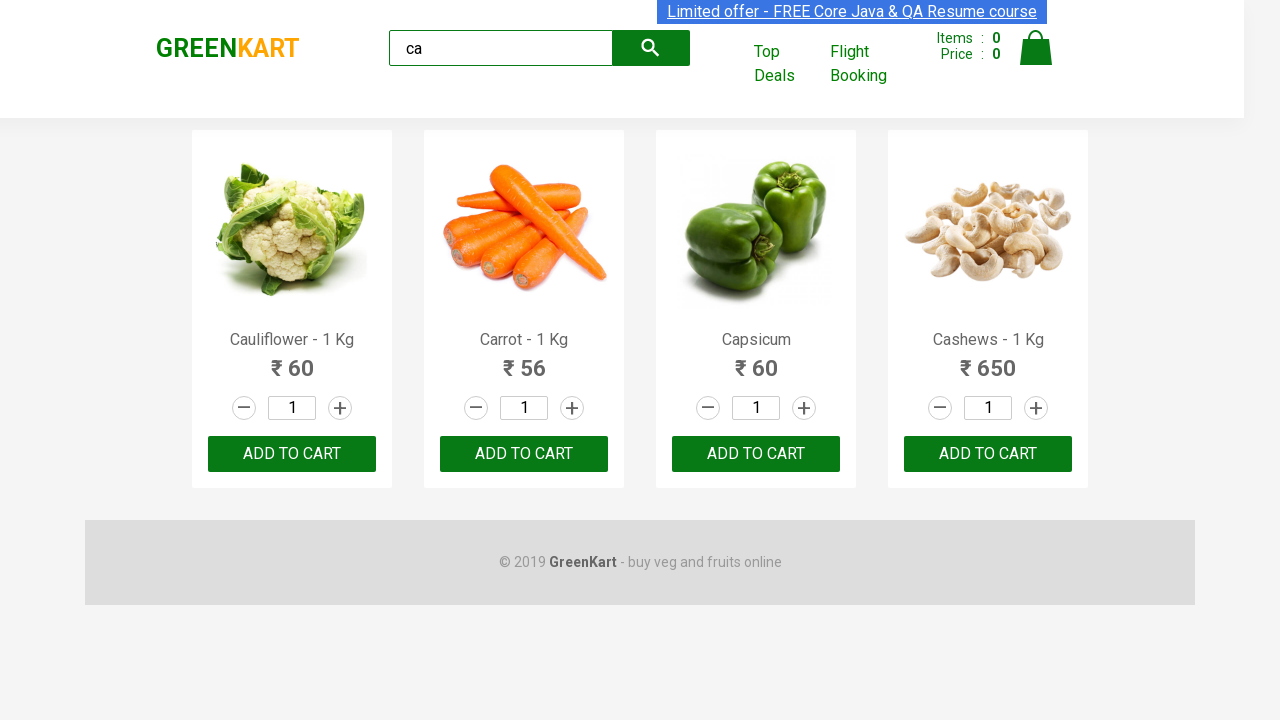

Verified products are displayed on the page
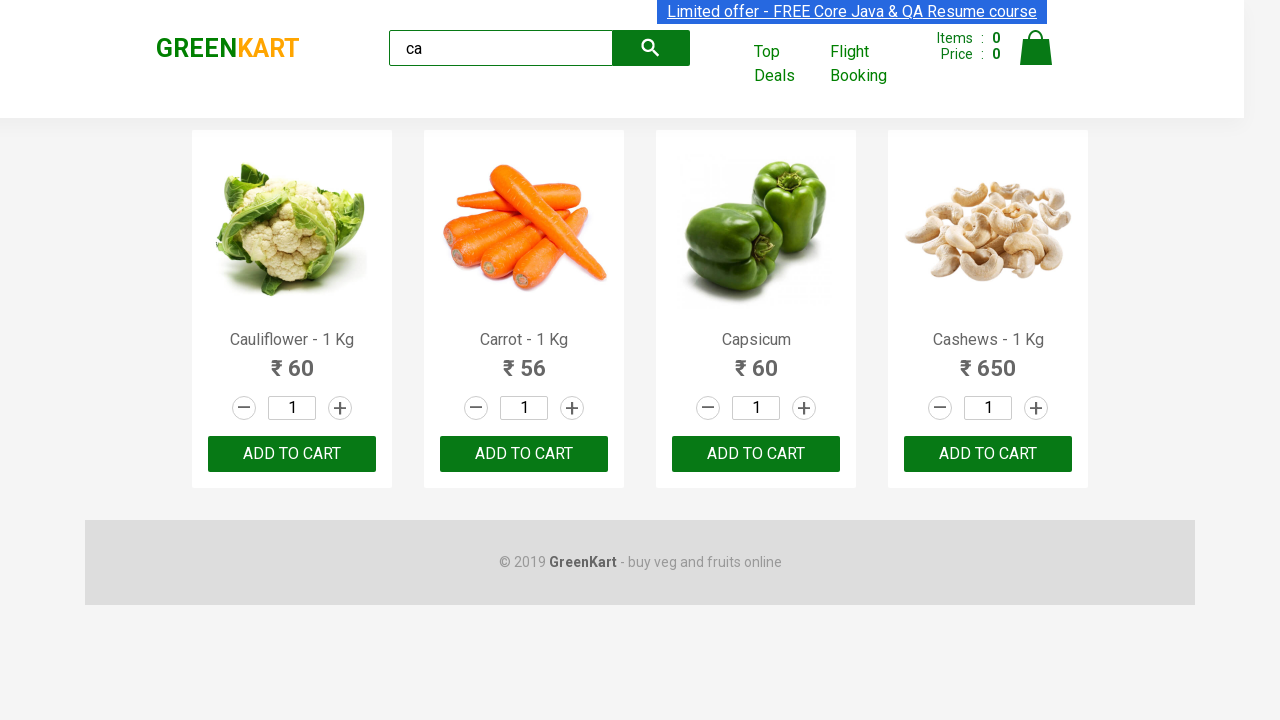

Clicked ADD TO CART button on the third product at (756, 454) on .products .product >> nth=2 >> button >> internal:has-text="ADD TO CART"i
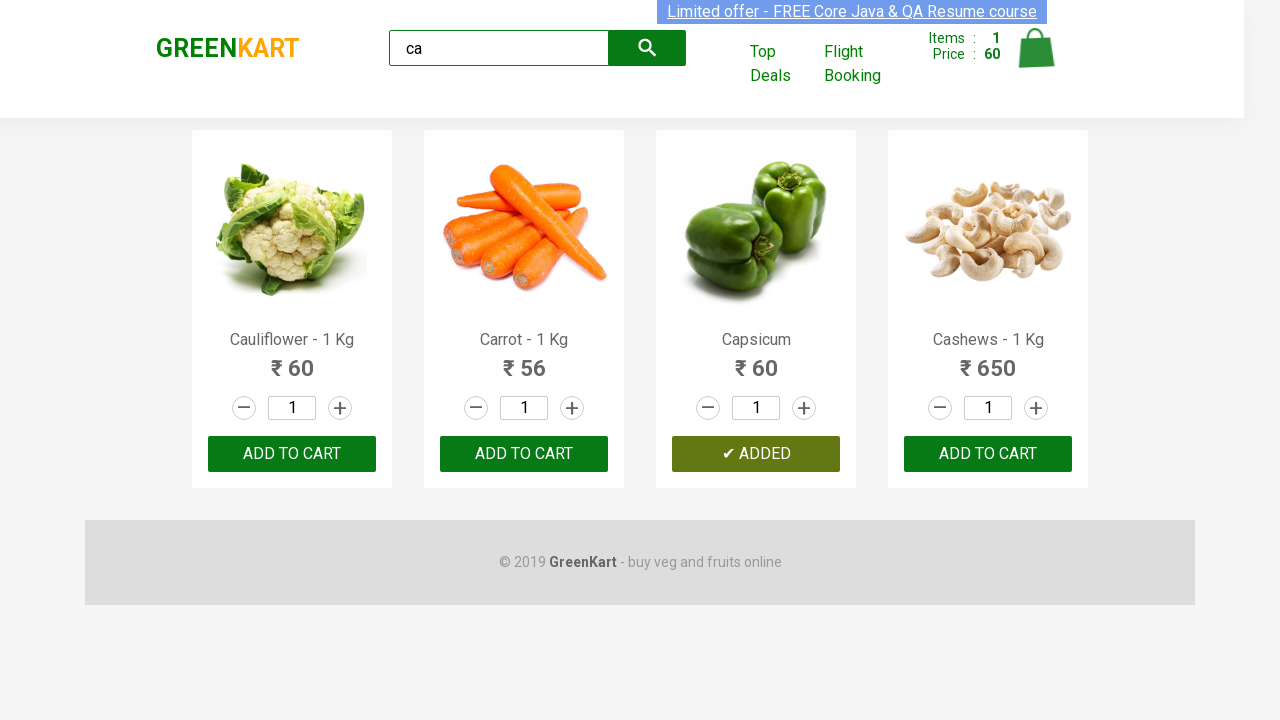

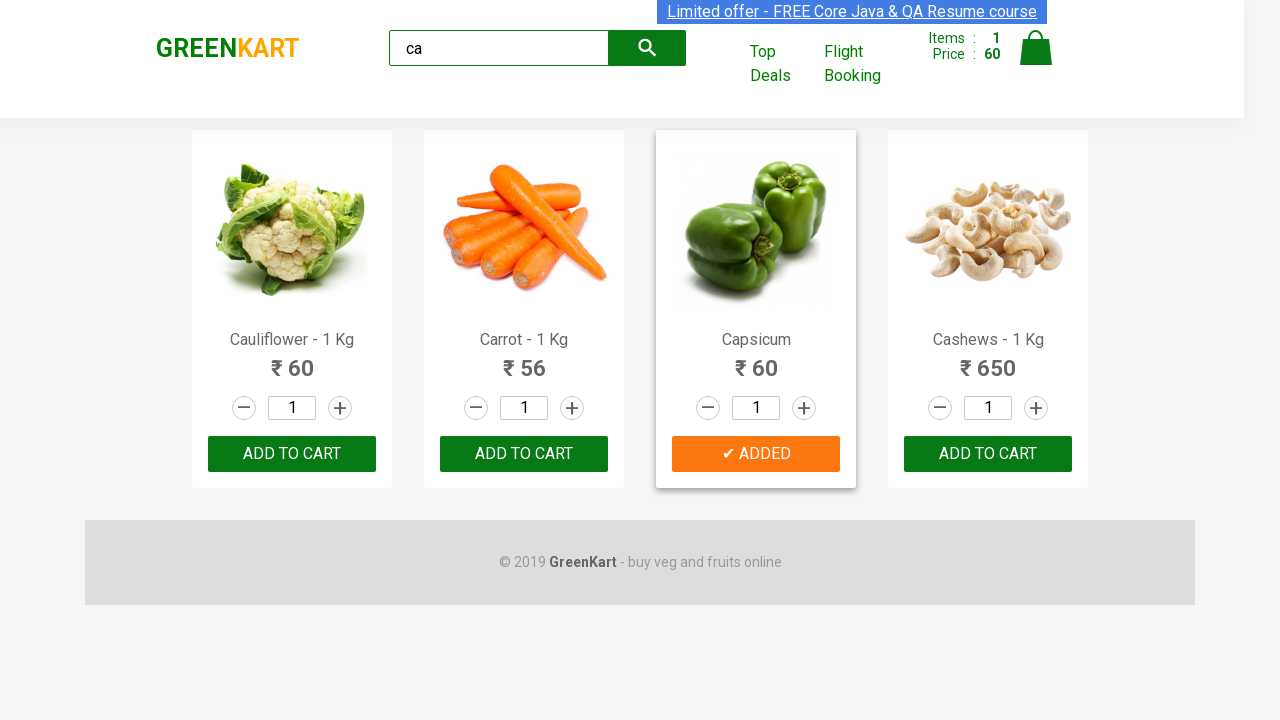